Tests that an error message is displayed when attempting to login with incorrect password

Starting URL: https://www.saucedemo.com/

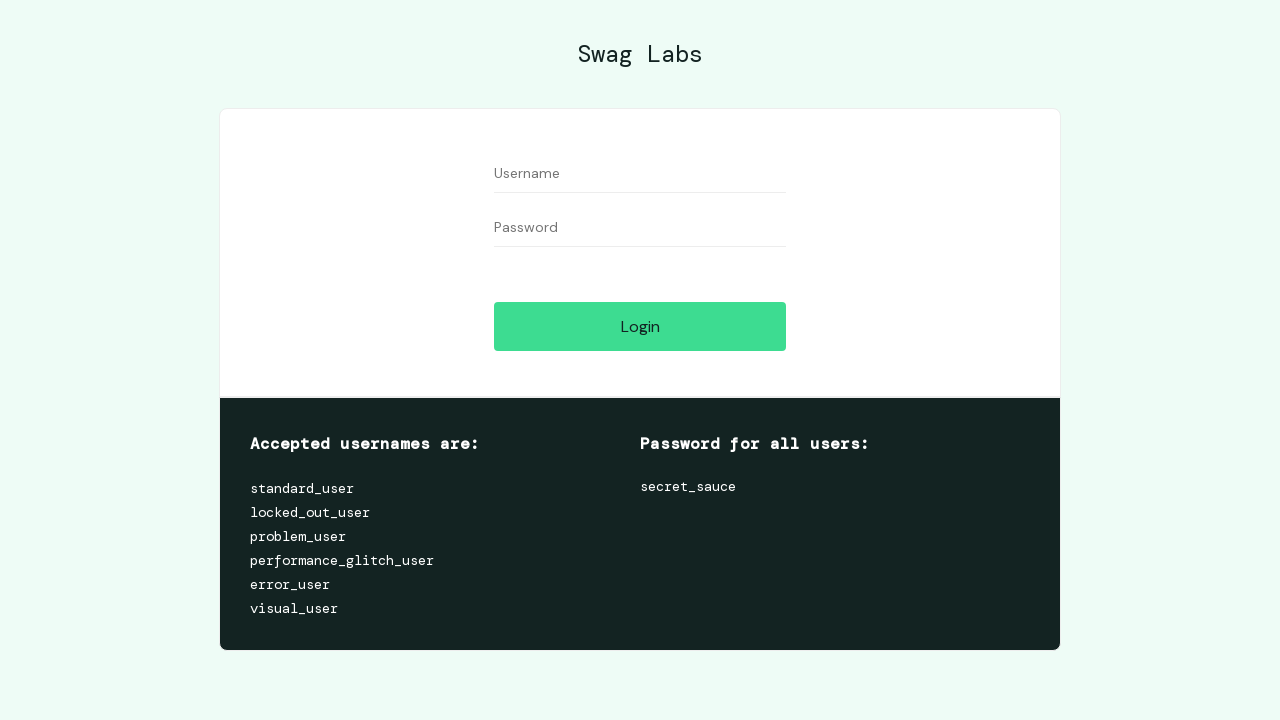

Entered standard_user in username field on #user-name
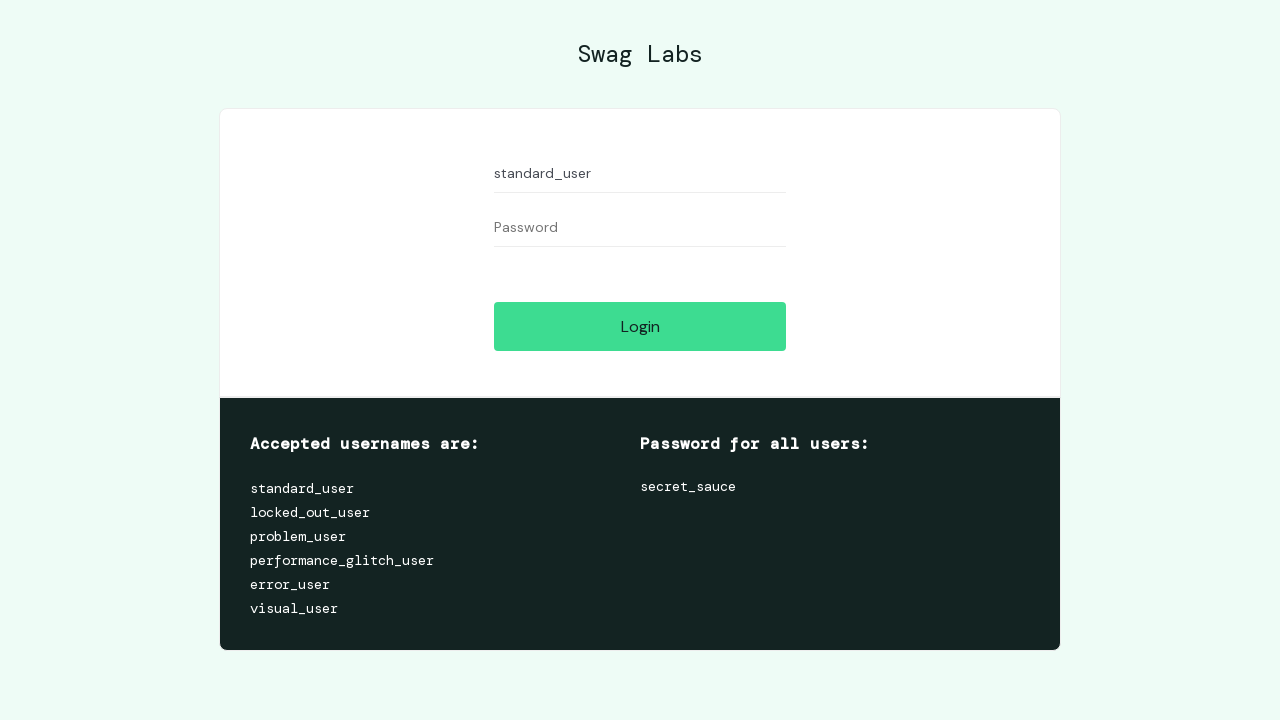

Entered invalidpassword in password field on #password
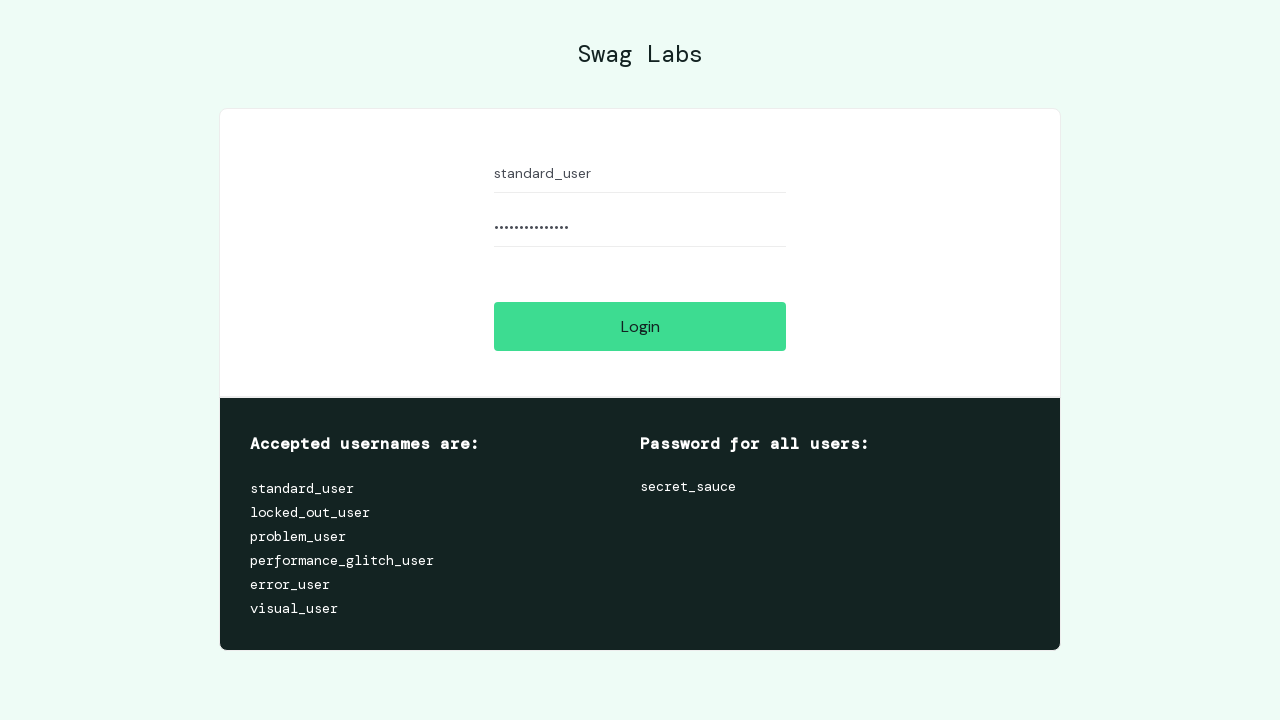

Clicked login button at (640, 326) on #login-button
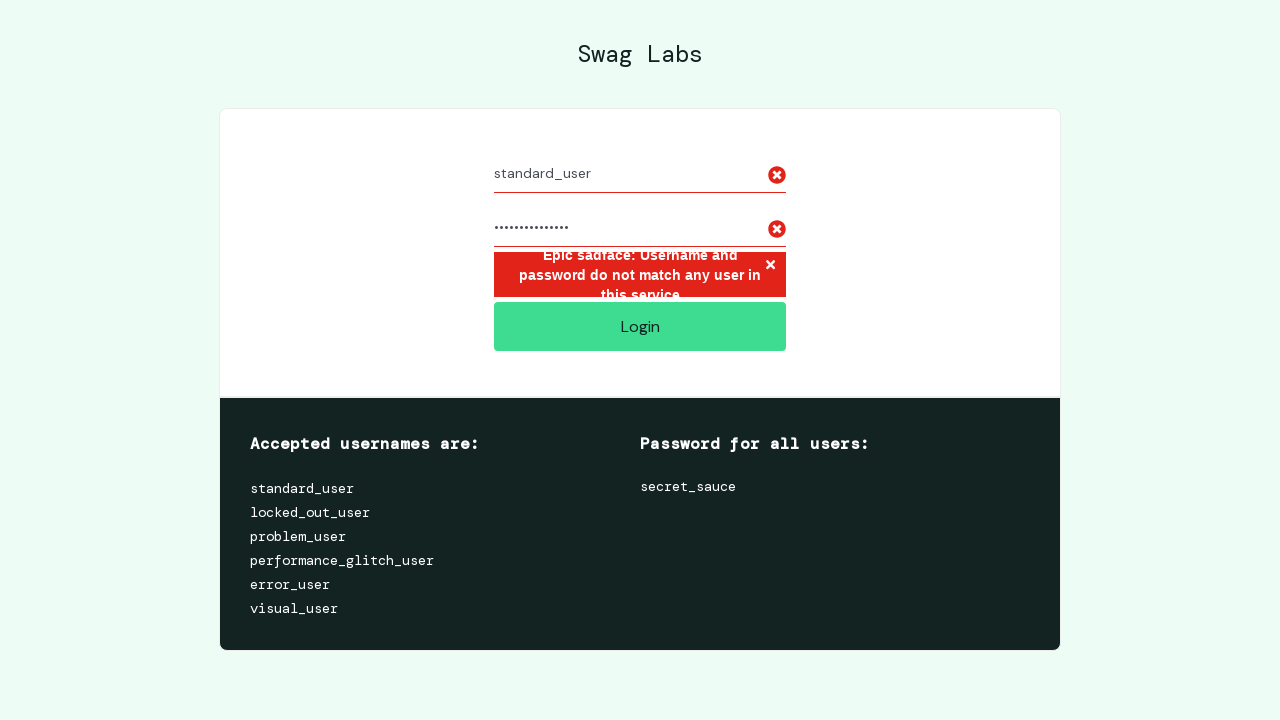

Error message appeared after failed login attempt
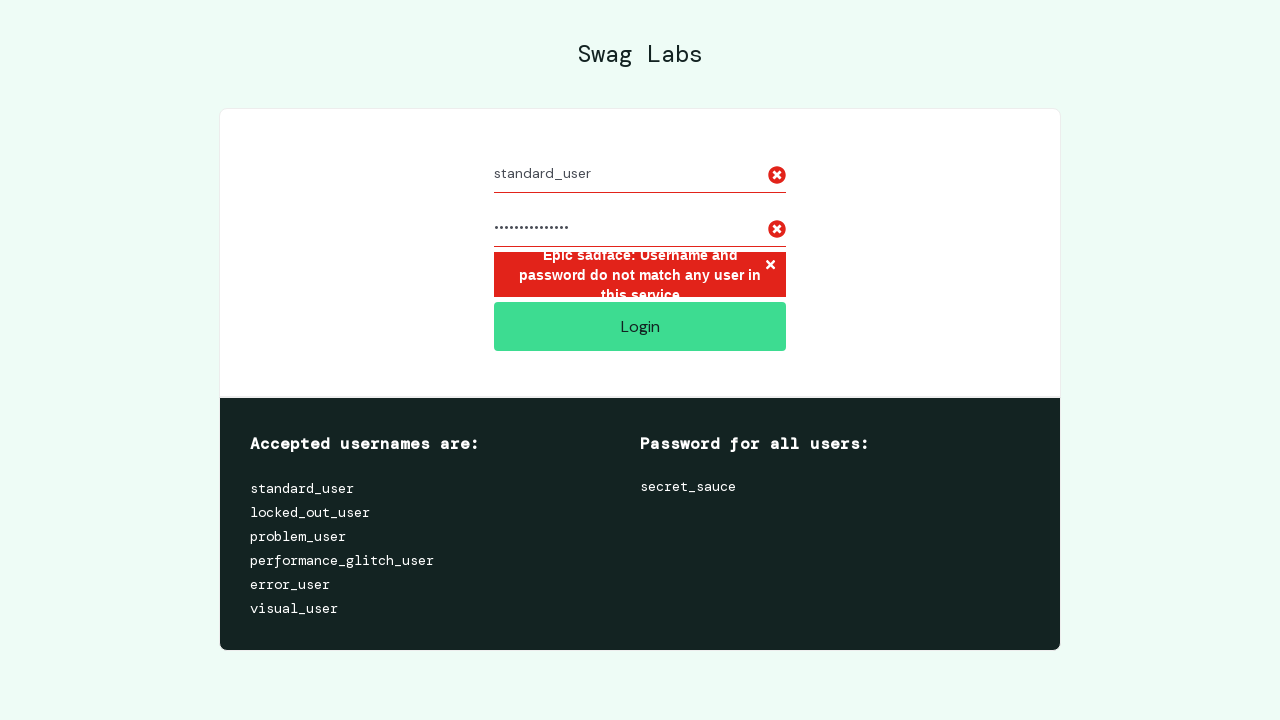

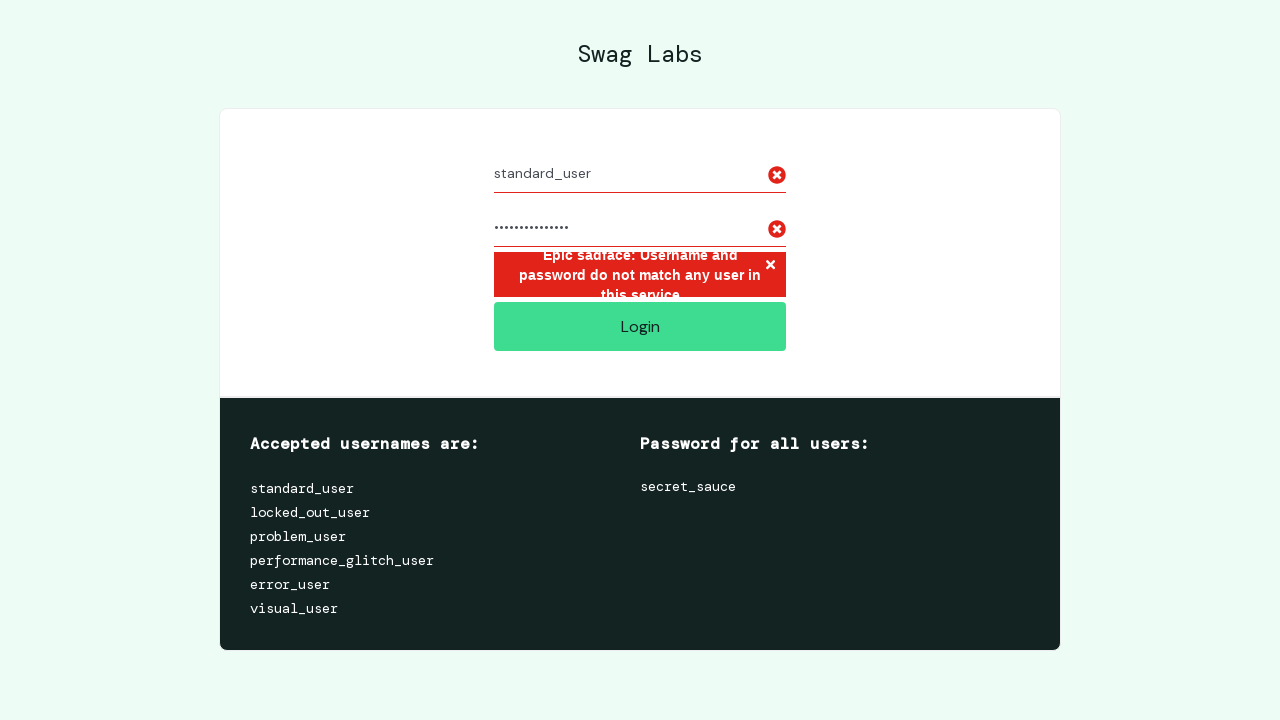